Tests nested frames navigation - currently only scrolls on the page

Starting URL: https://demoqa.com

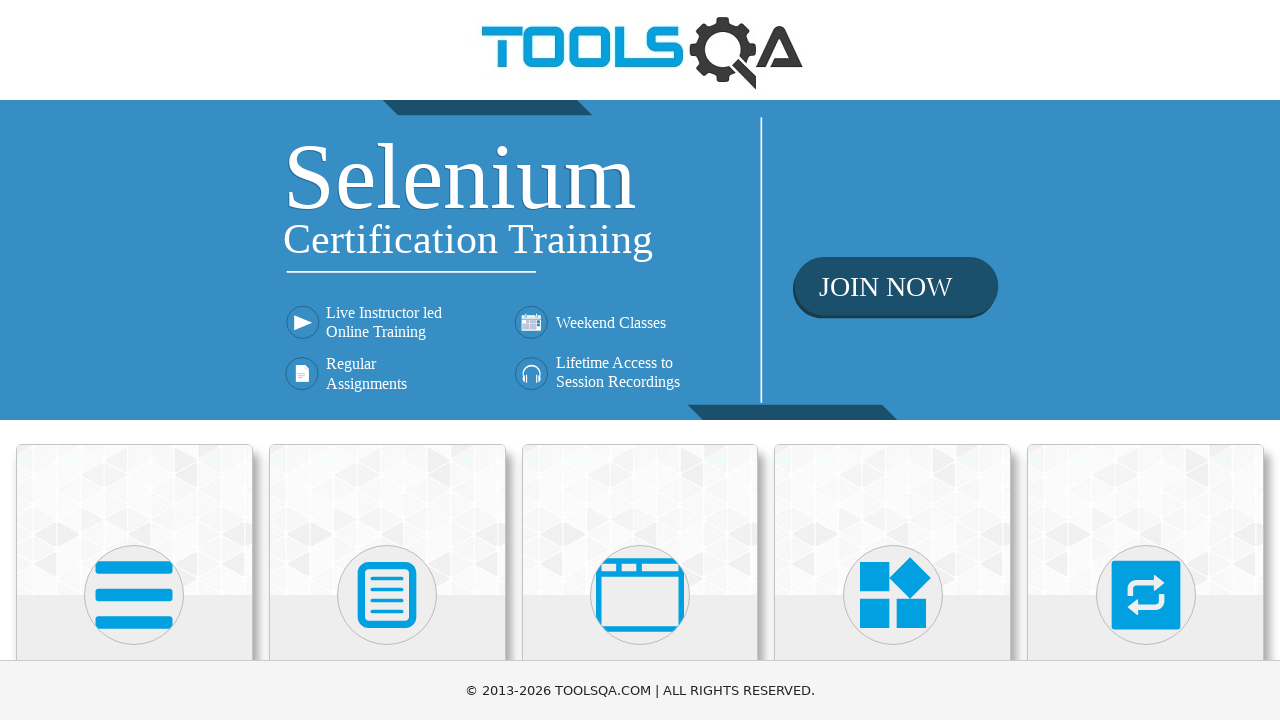

Clicked on Alerts, Frame & Windows section at (640, 360) on xpath=//h5[text()='Alerts, Frame & Windows']
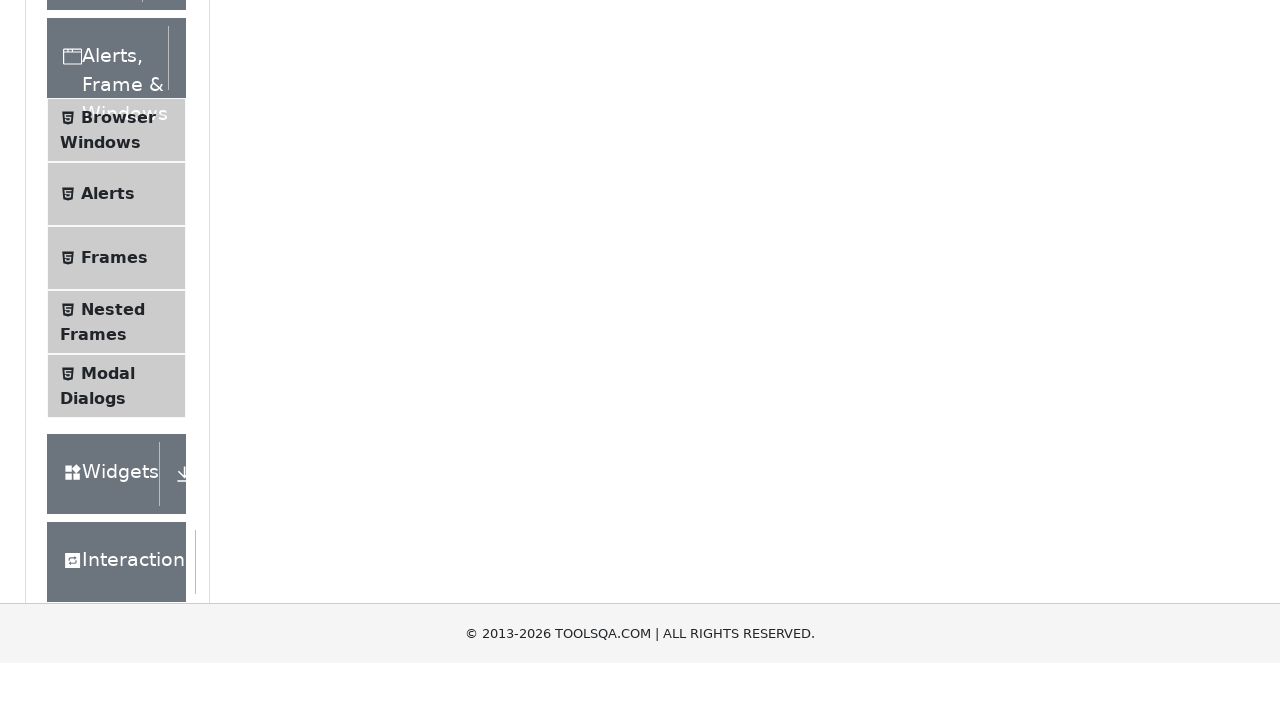

Scrolled down by 400 pixels
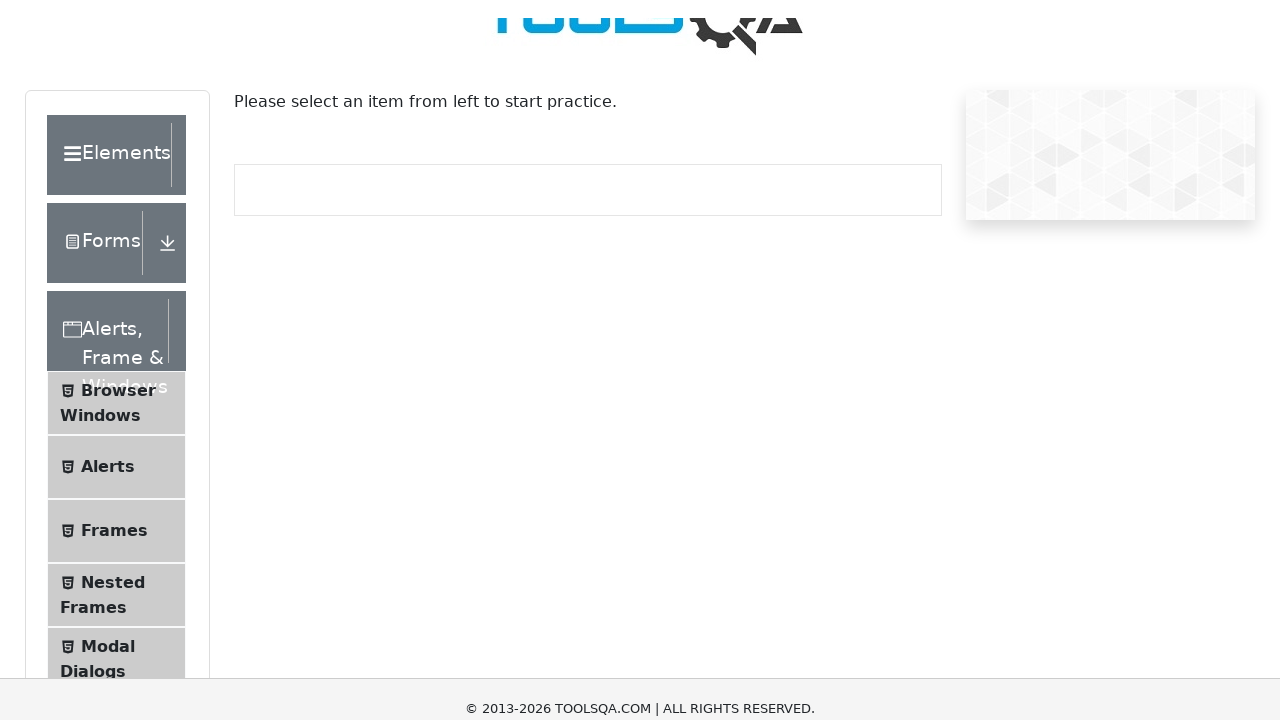

Clicked on Nested Frames menu item at (113, 222) on xpath=//span[text()='Nested Frames']
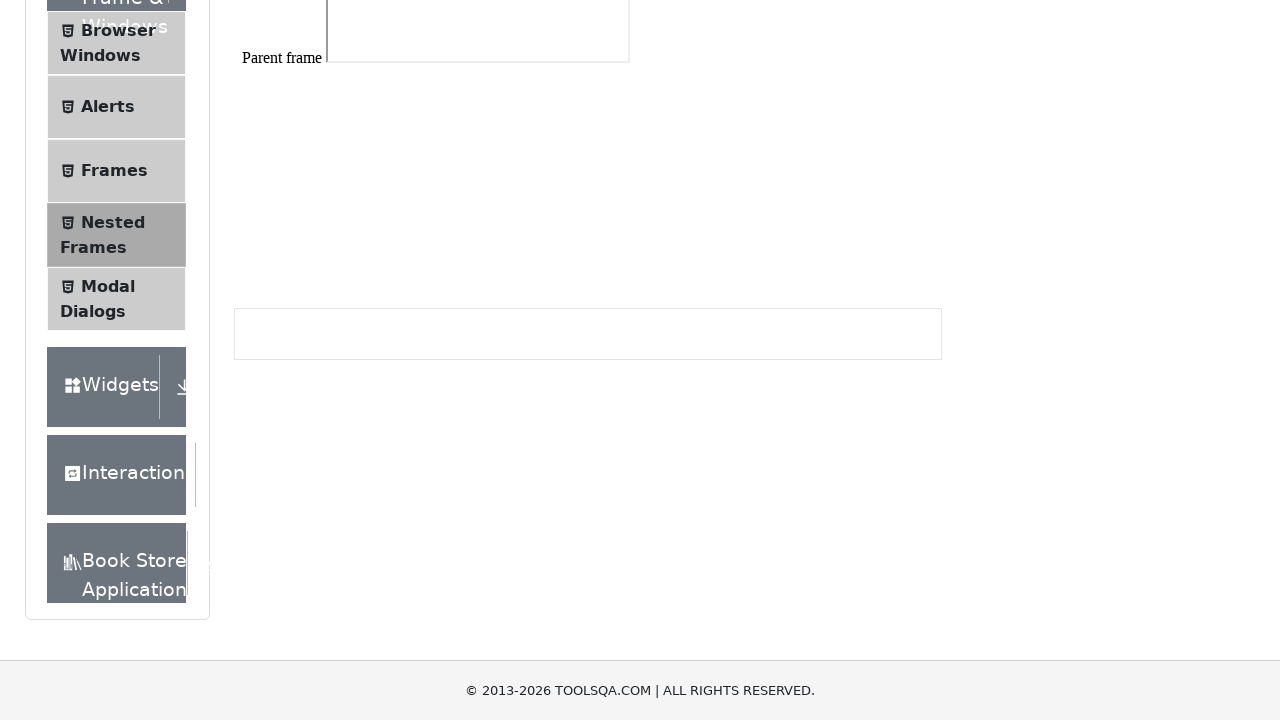

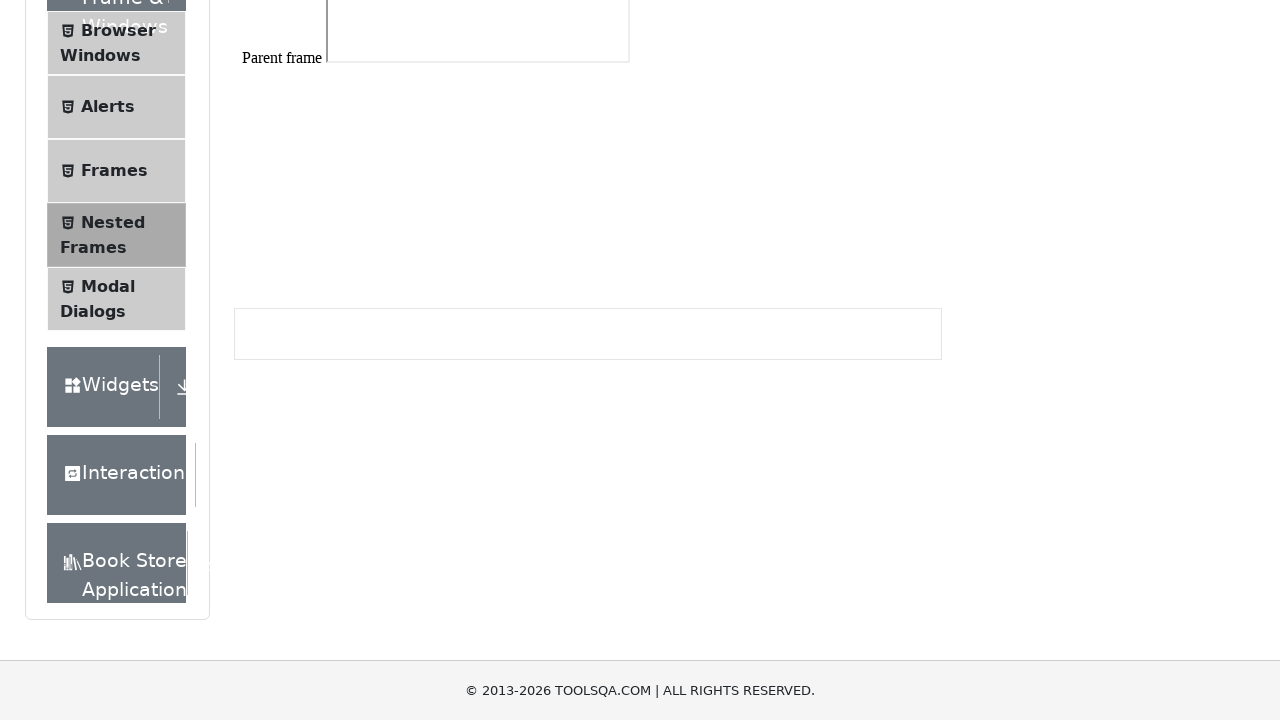